Tests jQuery dropdown combo tree functionality by clicking on the input box and selecting dropdown choices

Starting URL: https://www.jqueryscript.net/demo/Drop-Down-Combo-Tree/

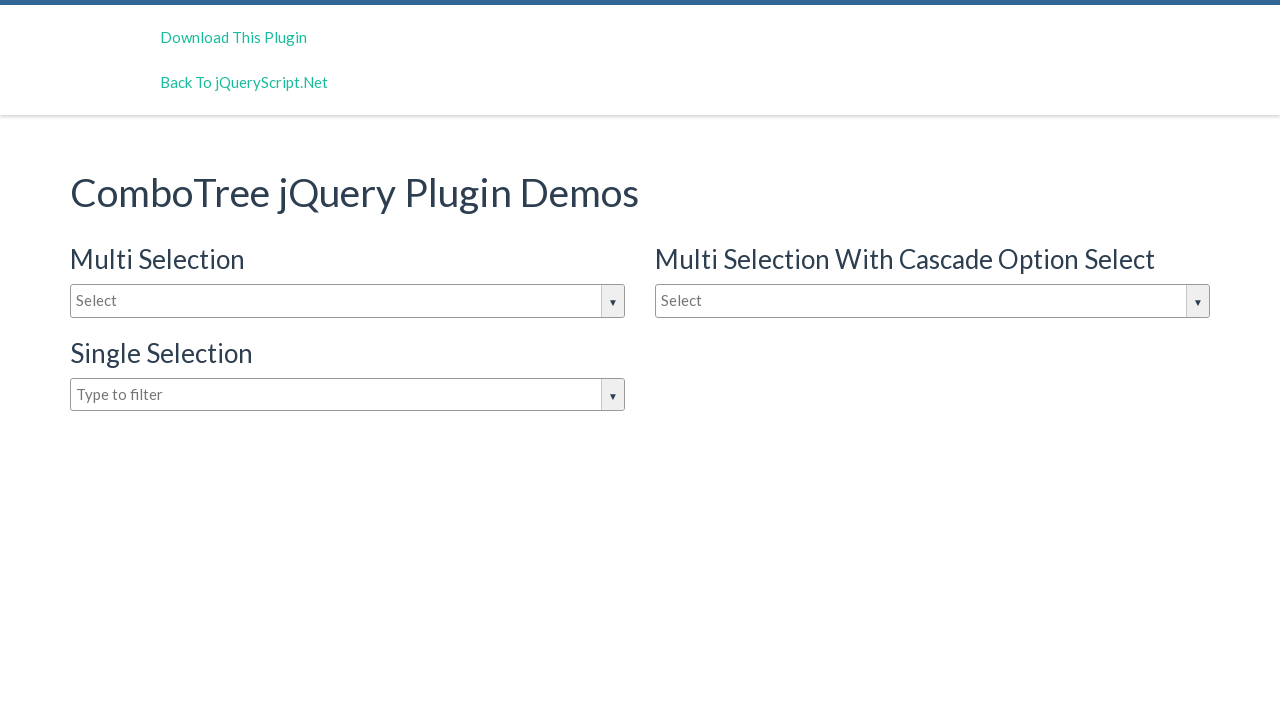

Clicked on the dropdown input box to open options at (348, 301) on input#justAnInputBox
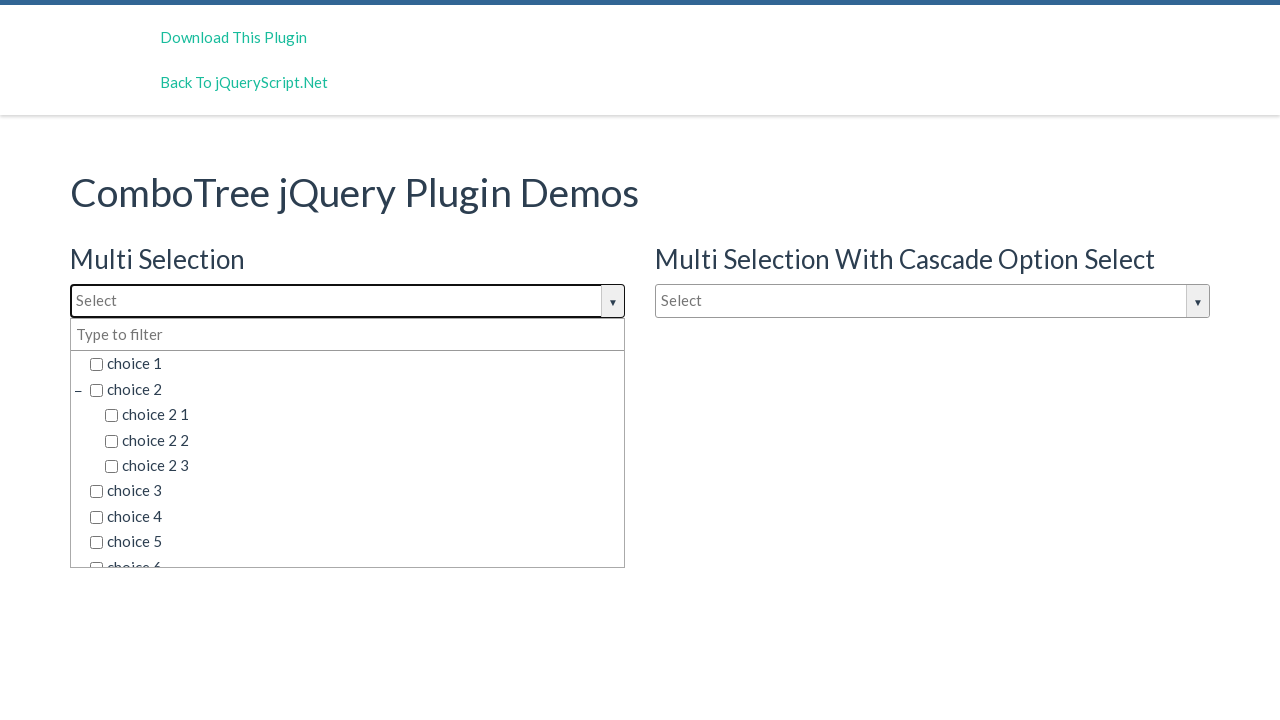

Dropdown options became visible
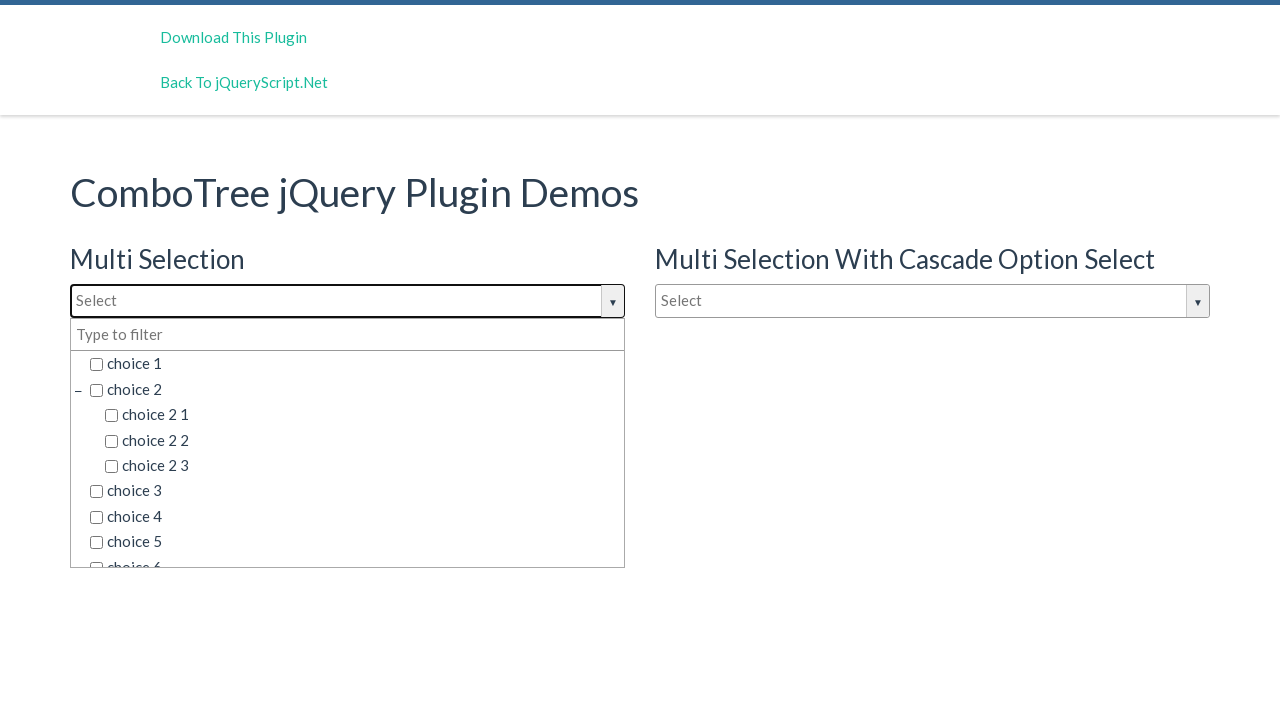

Selected 'choice 1' from the dropdown menu at (355, 364) on text=choice 1
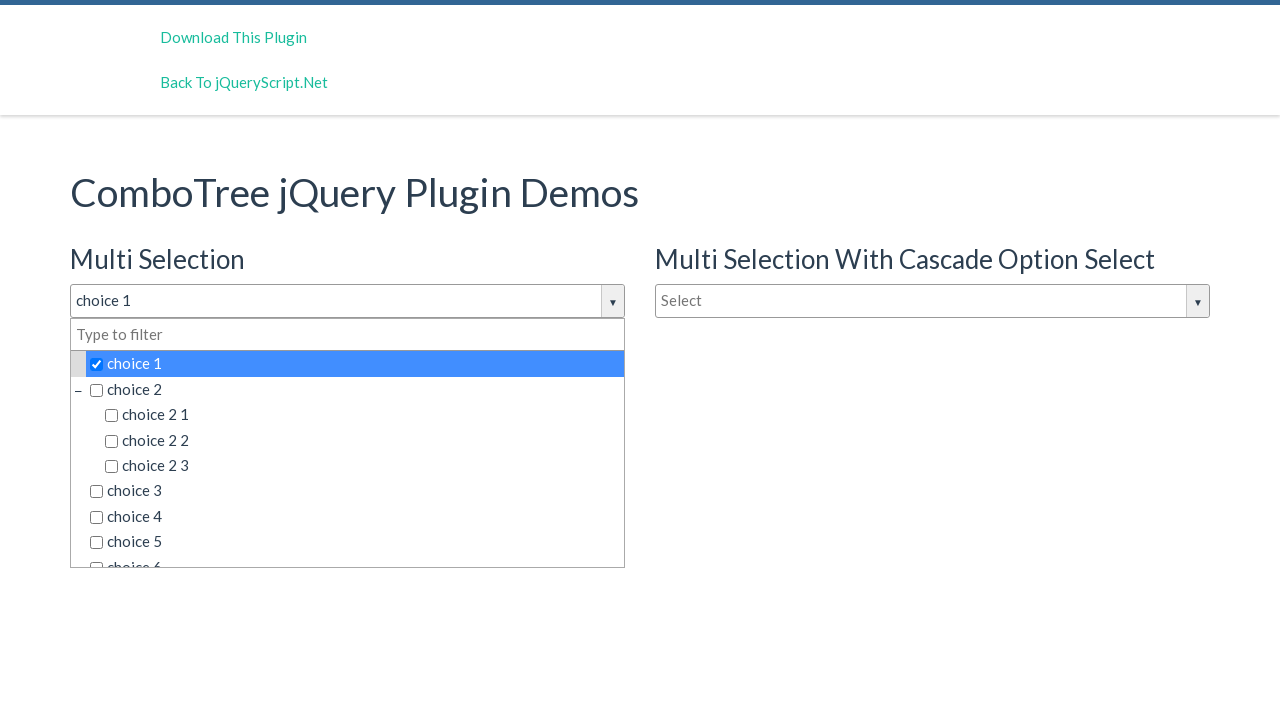

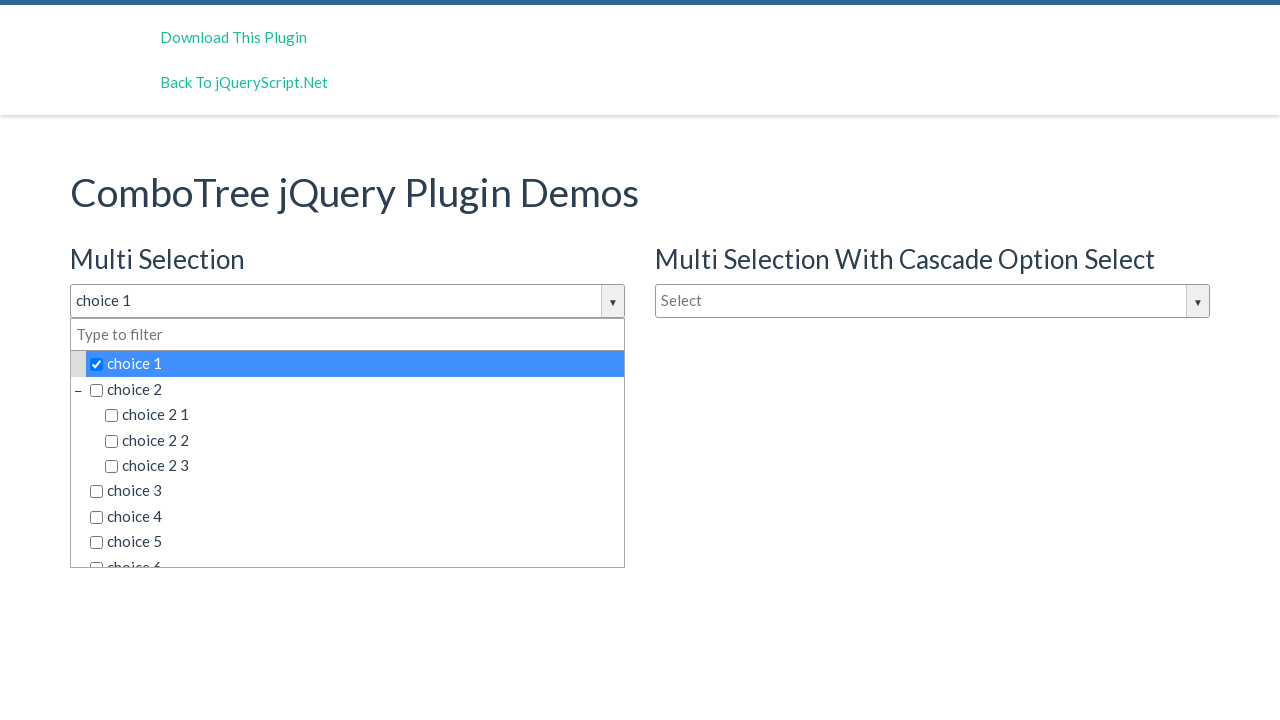